Tests that the text input field is cleared after adding a todo item

Starting URL: https://demo.playwright.dev/todomvc

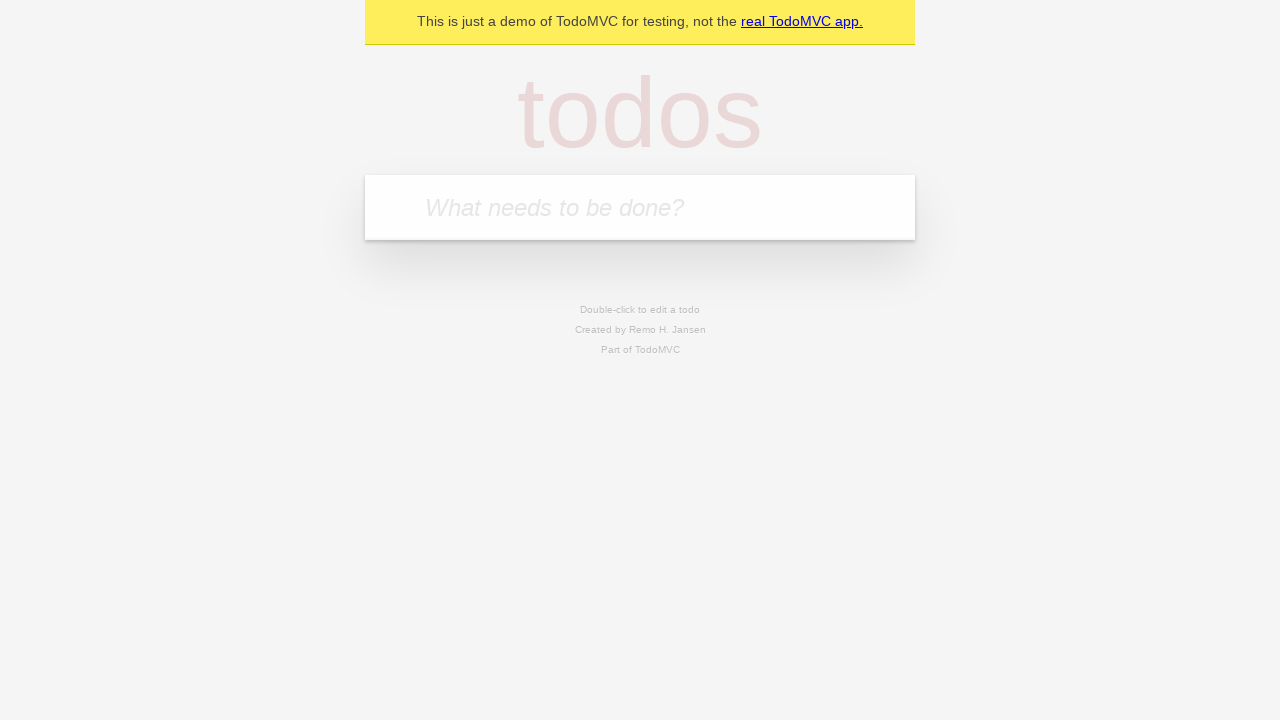

Located the todo input field by placeholder text
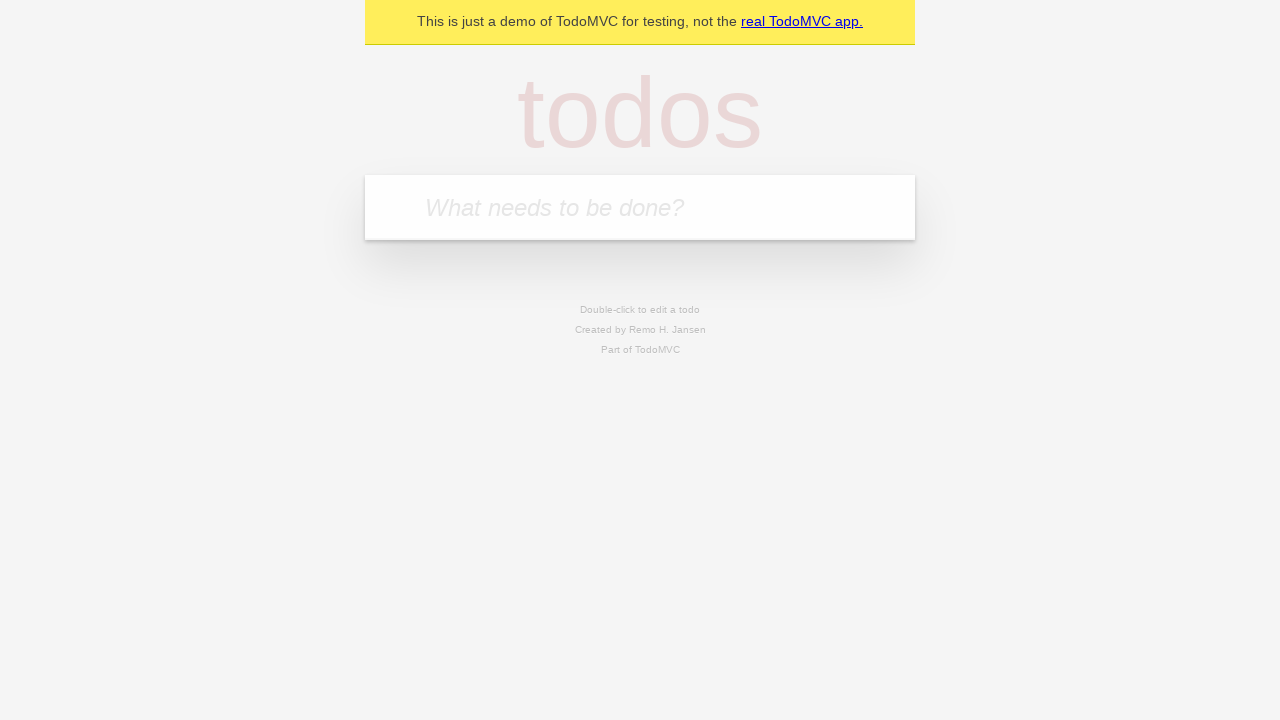

Filled input field with 'buy some cheese' on internal:attr=[placeholder="What needs to be done?"i]
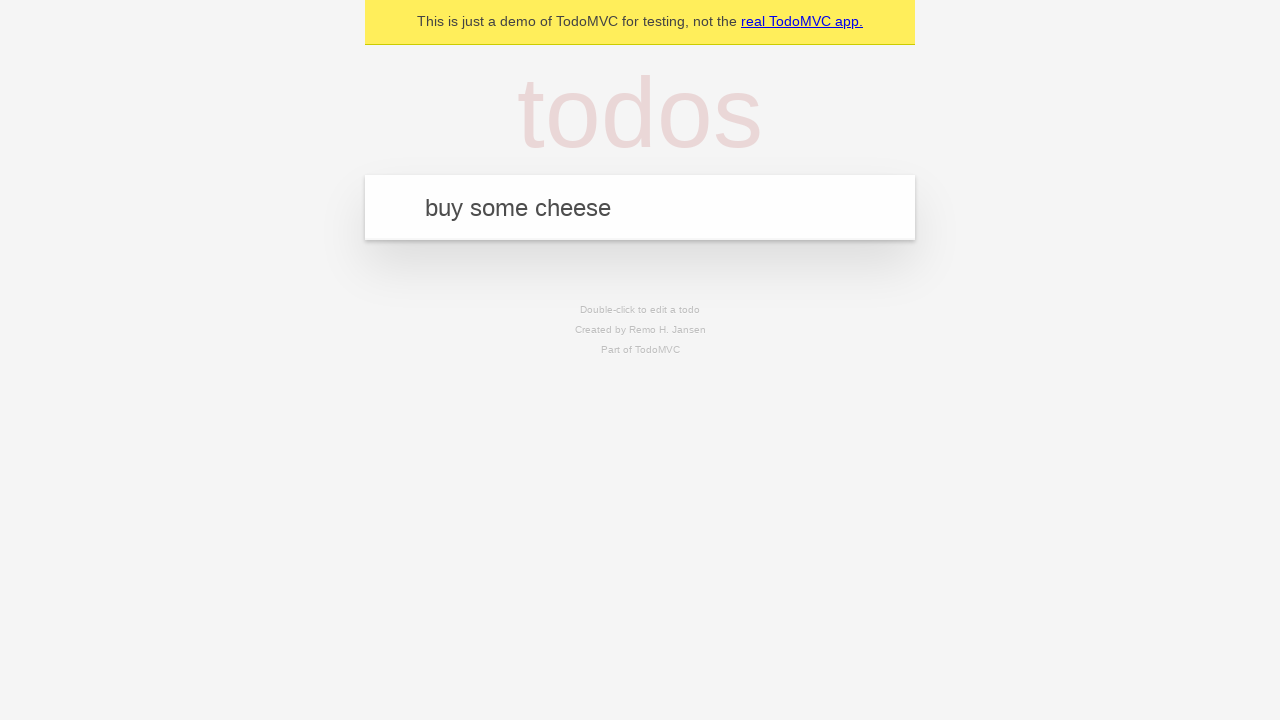

Pressed Enter to add the todo item on internal:attr=[placeholder="What needs to be done?"i]
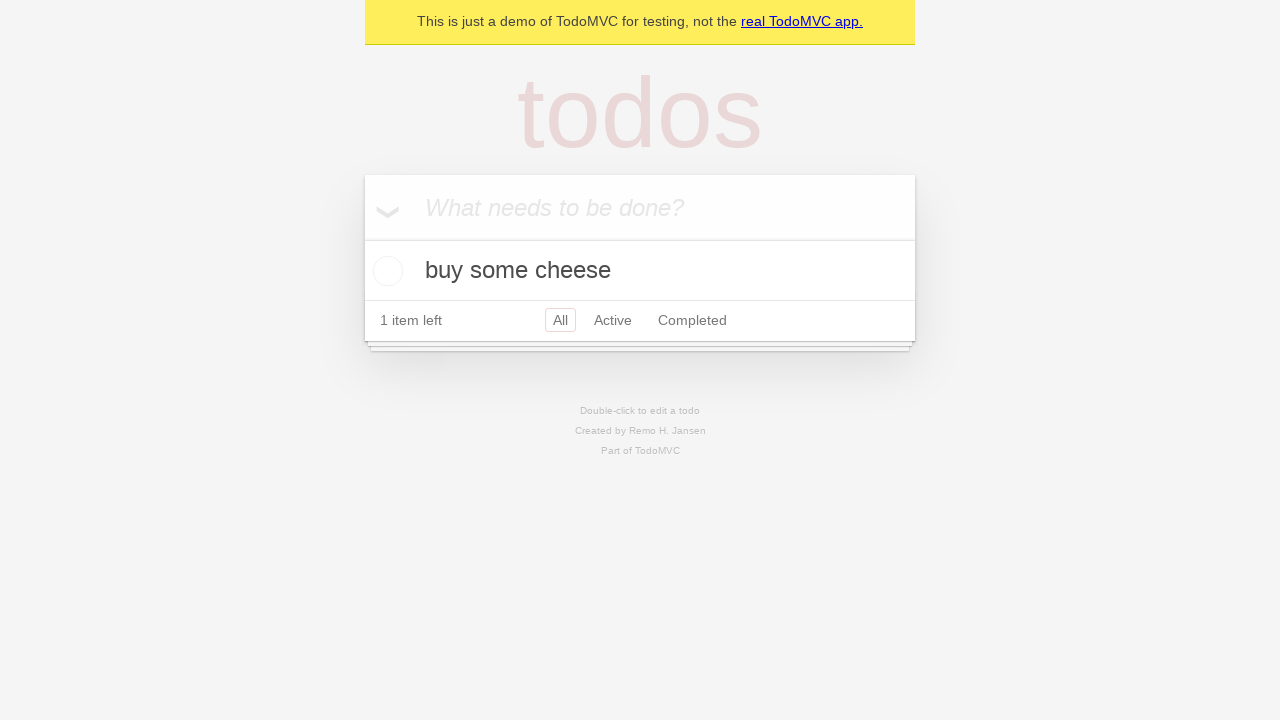

Waited for todo item to appear in the list
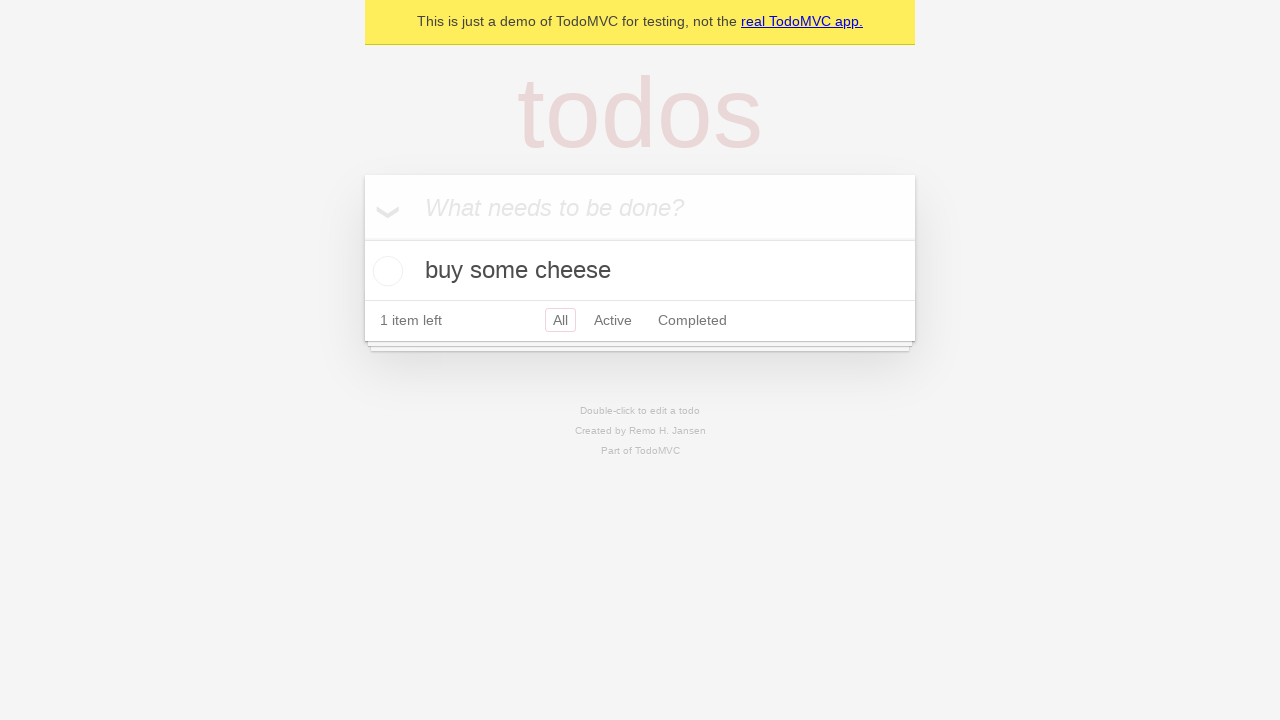

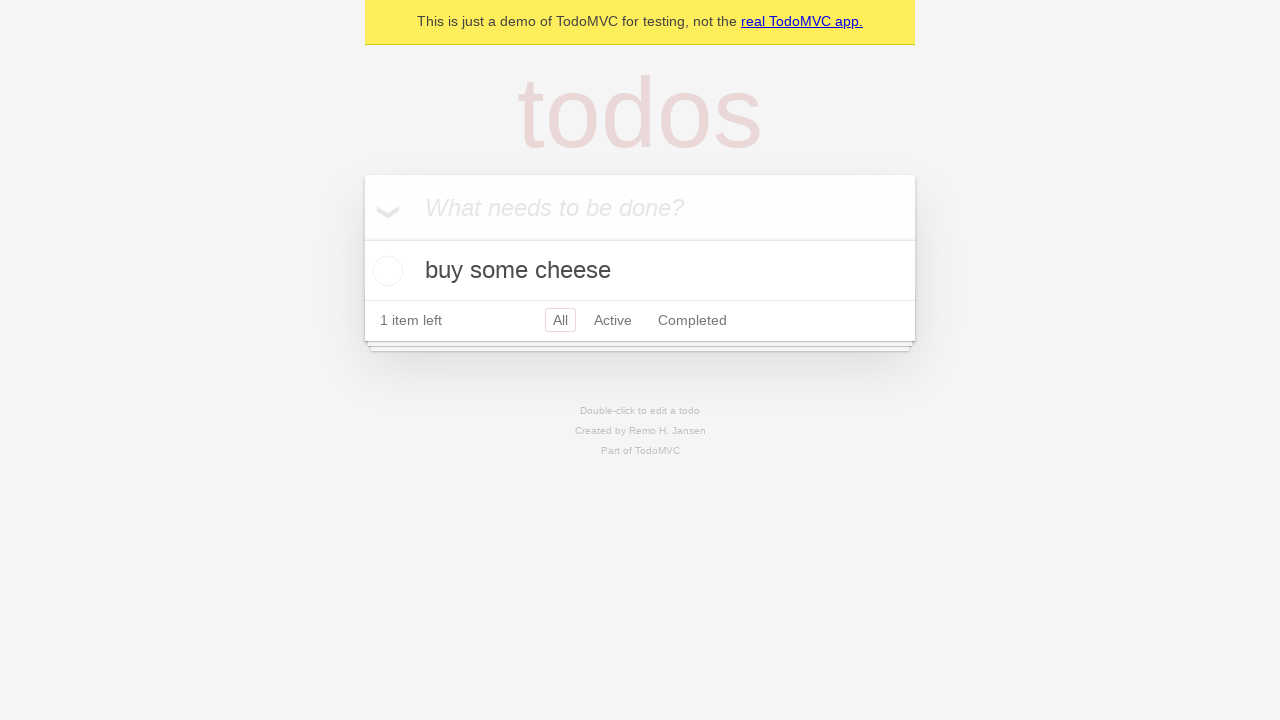